Edge test that navigates to Tesla website, opens Discover menu, and clicks on Careers link

Starting URL: https://www.tesla.com/

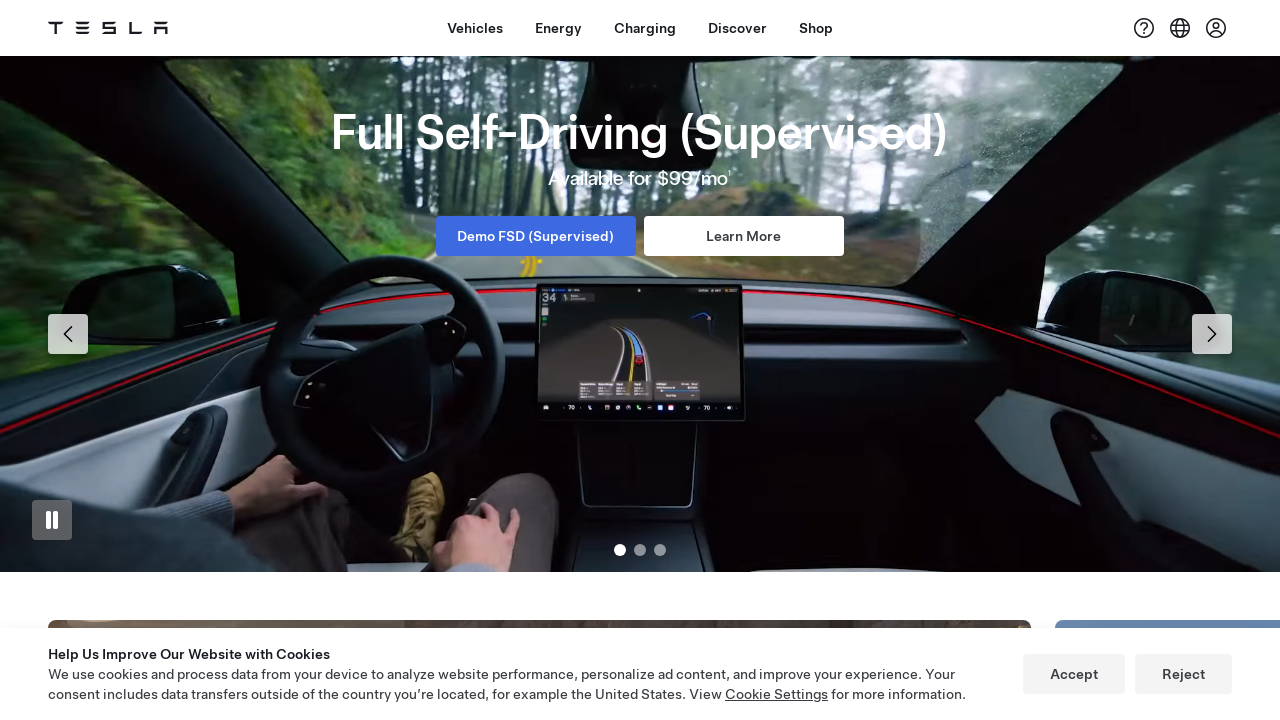

Waited for Discover menu to be visible
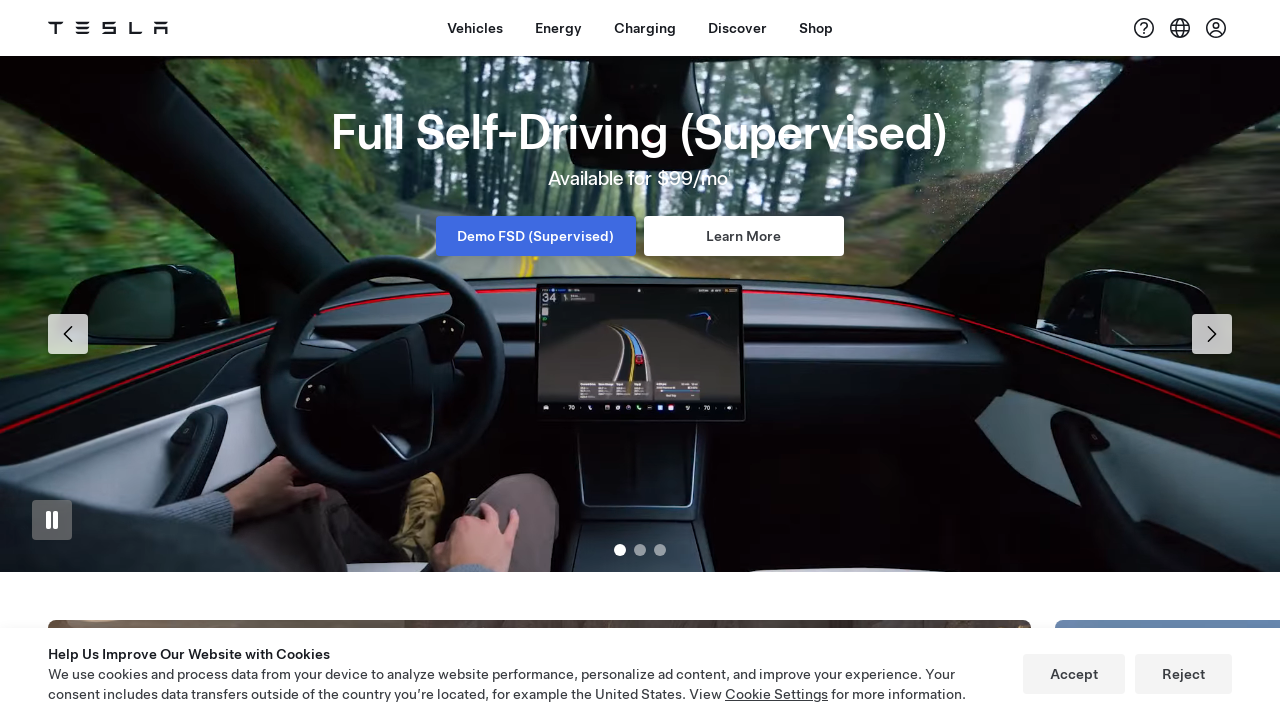

Clicked on Discover menu at (738, 28) on xpath=//span[contains(.,'Discover')]
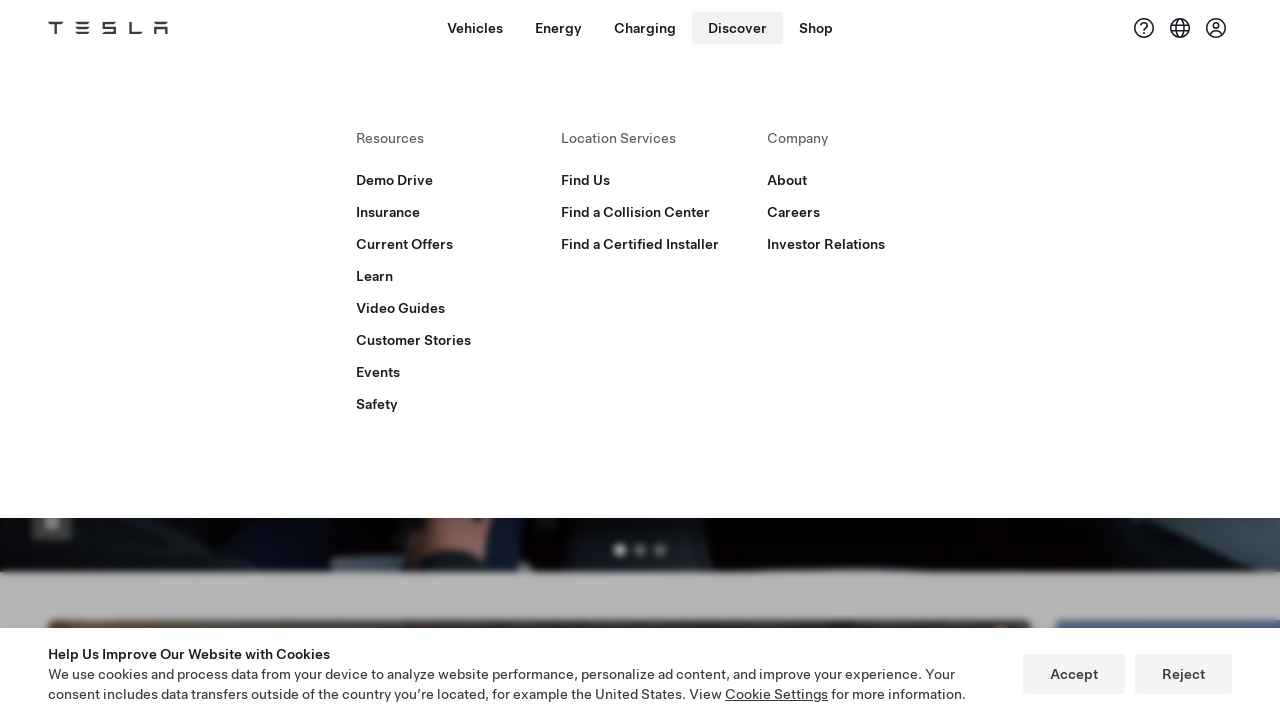

Clicked on Careers link at (794, 212) on (//a[@href='/careers'])[1]
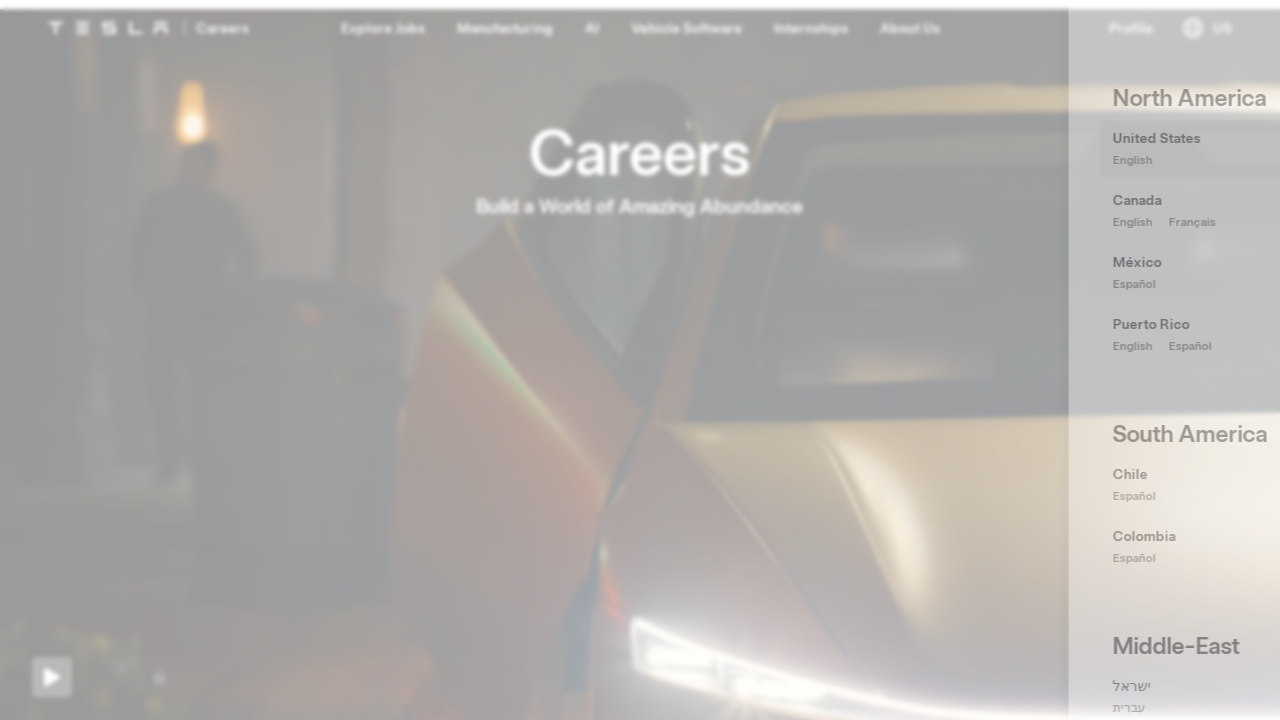

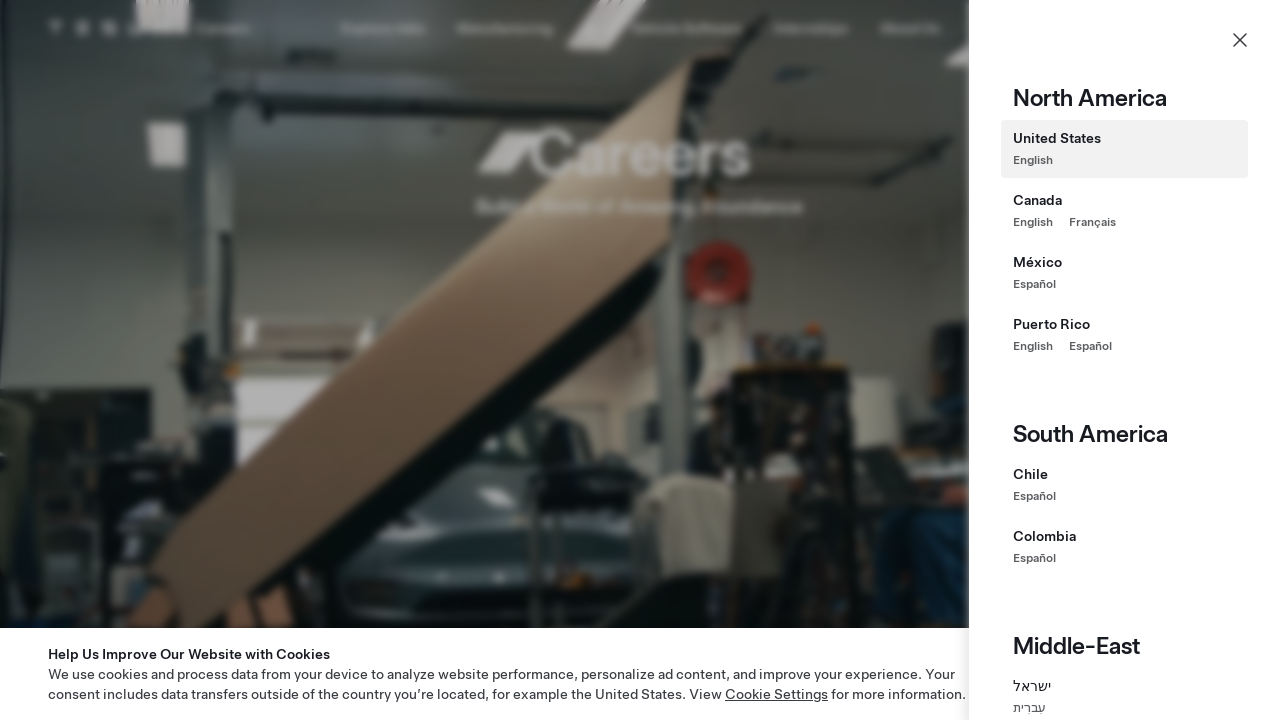